Tests iframe handling by clicking on an iFrame tab, switching into the iframe context, performing a search within the iframe, and then switching back to the main page content.

Starting URL: https://www.globalsqa.com/demo-site/frames-and-windows

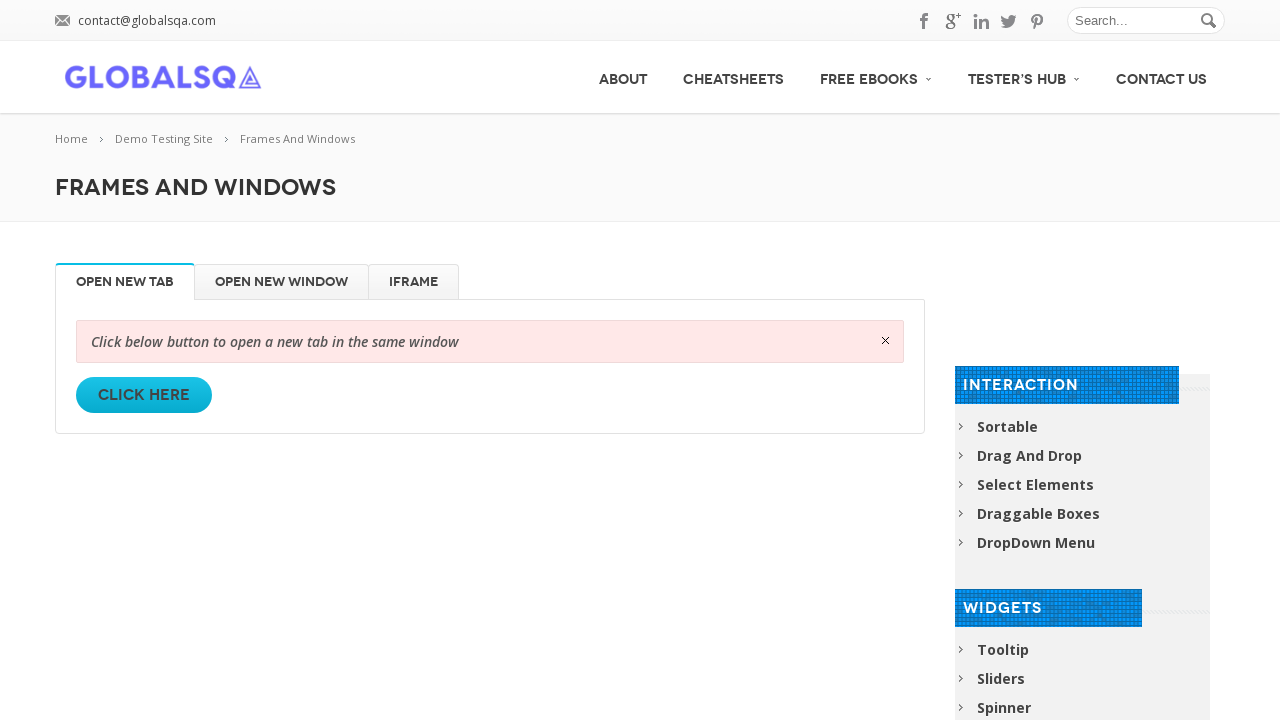

Clicked on iFrame tab to switch to iframe context at (414, 282) on #iFrame
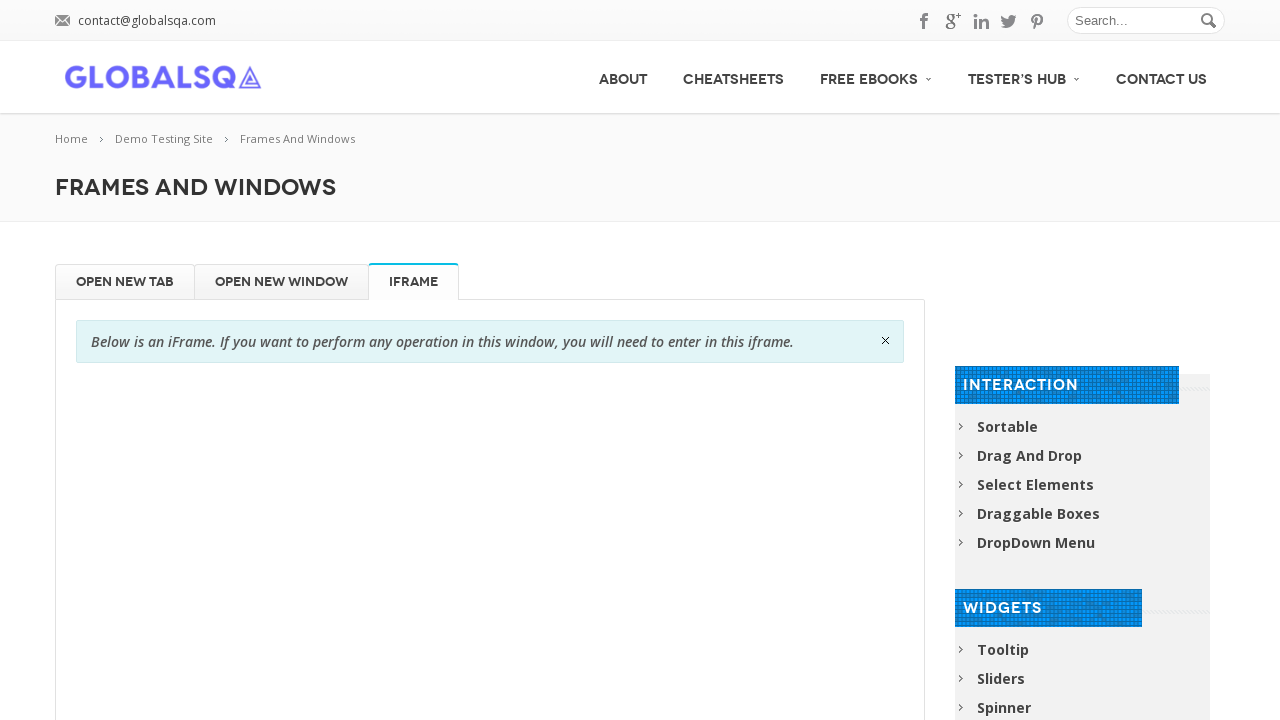

Located and switched to iframe with name 'globalSqa'
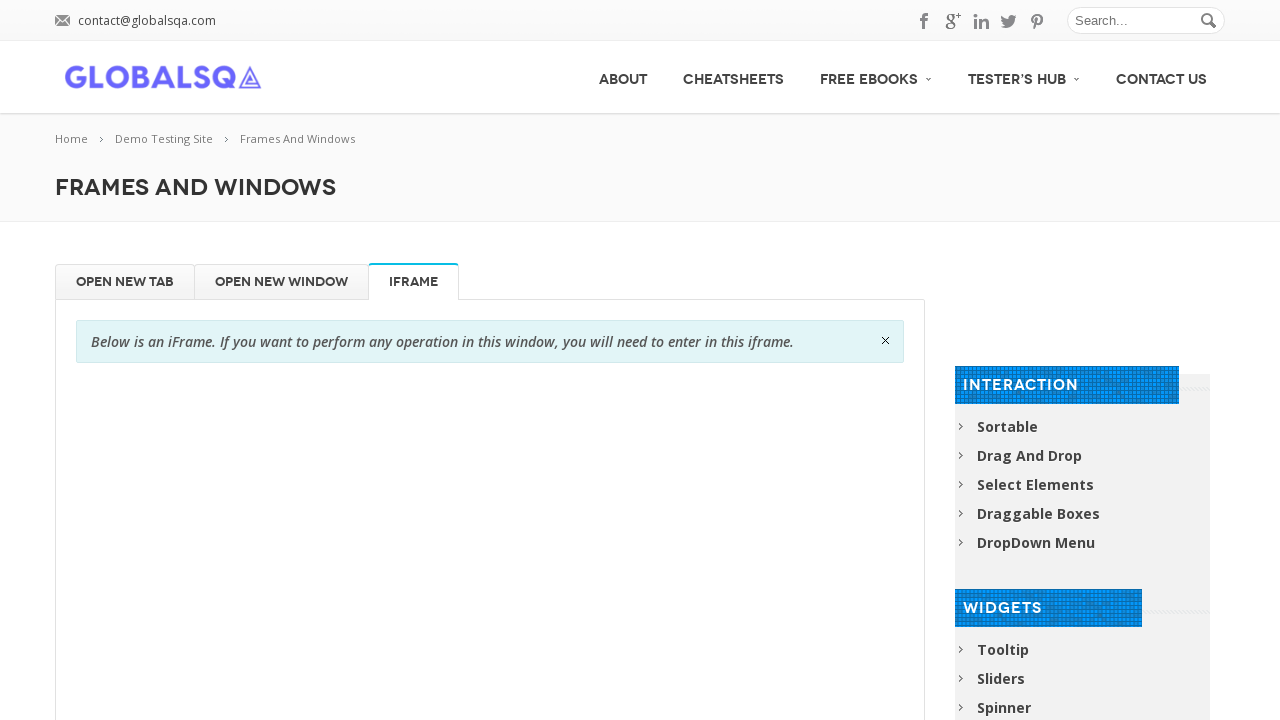

Filled search field within iframe with 'Selenium' on iframe[name='globalSqa'] >> internal:control=enter-frame >> input[placeholder='S
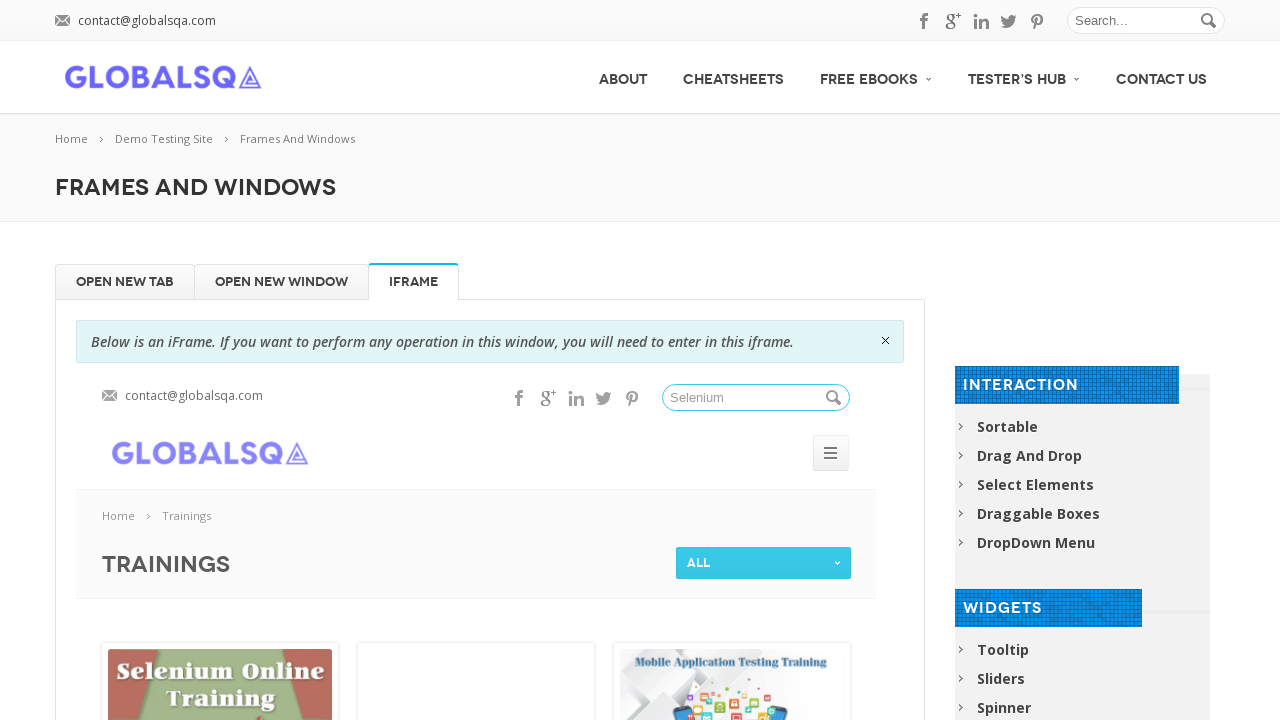

Switched back to main page context and verified iFrame element is present
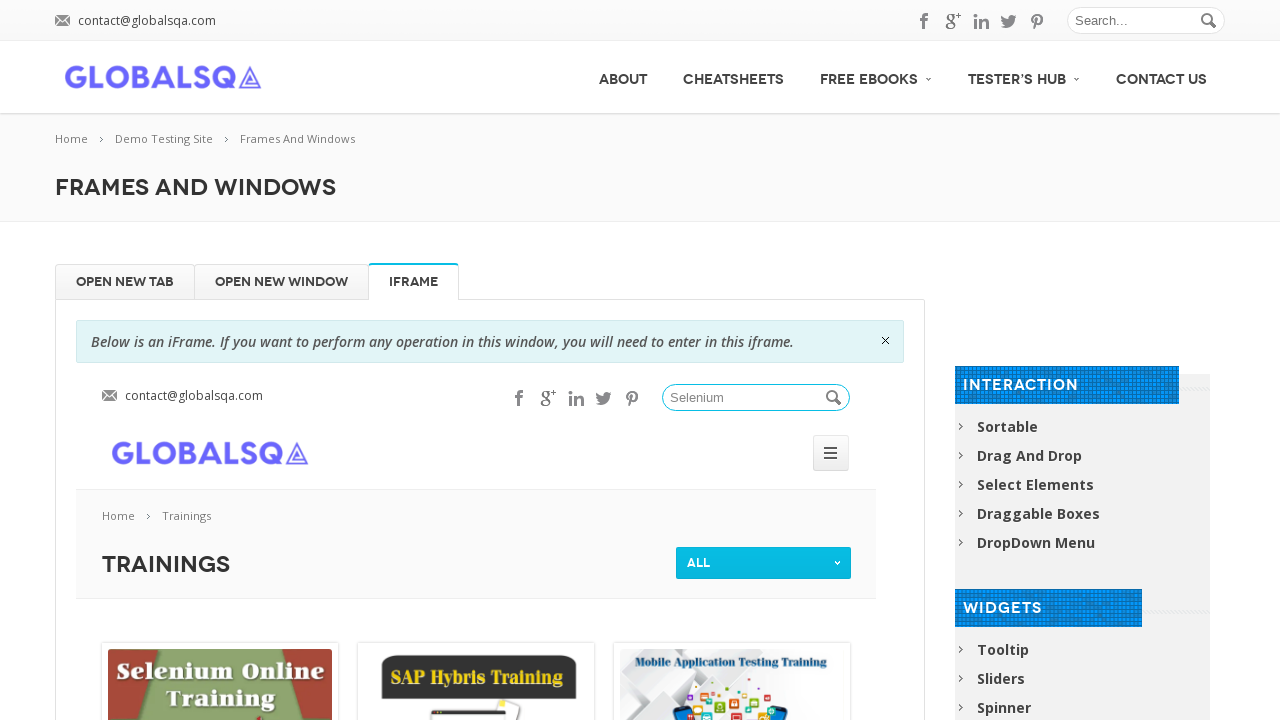

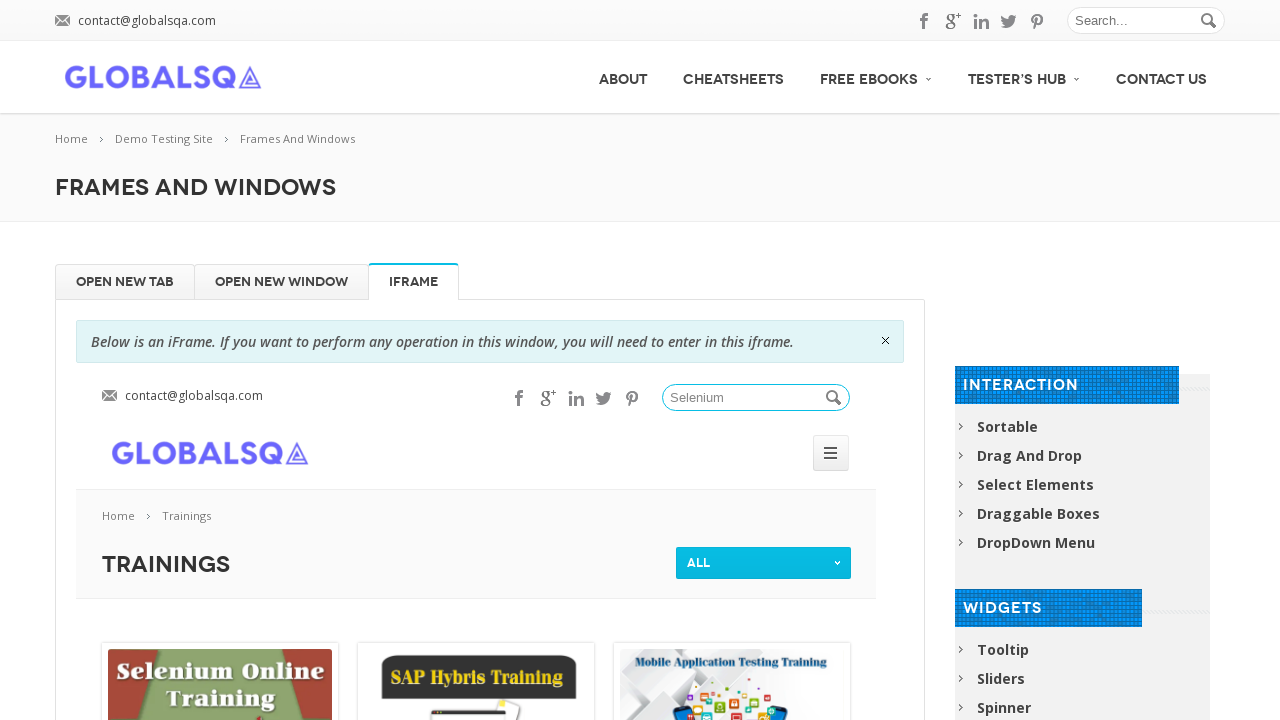